Tests the auto-suggest dropdown functionality by typing a partial country name and navigating through suggestions using keyboard arrow keys

Starting URL: https://rahulshettyacademy.com/AutomationPractice/

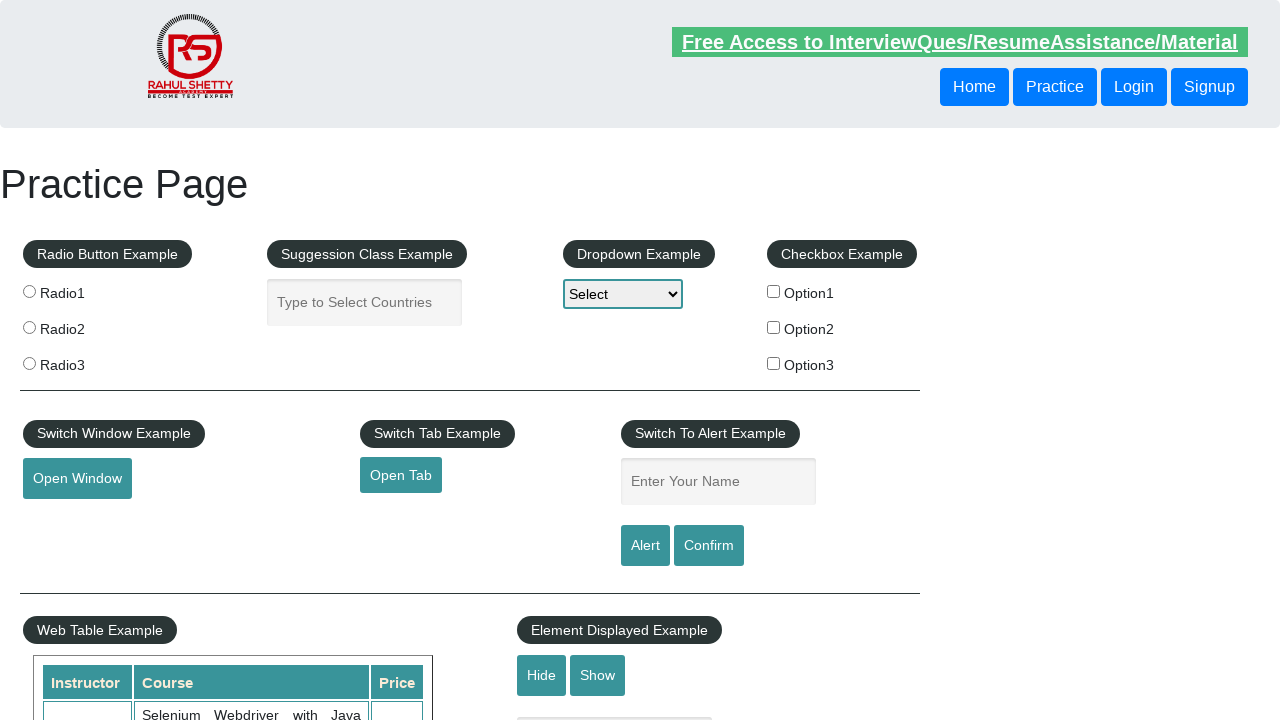

Filled autocomplete field with partial country name 'ind' on #autocomplete
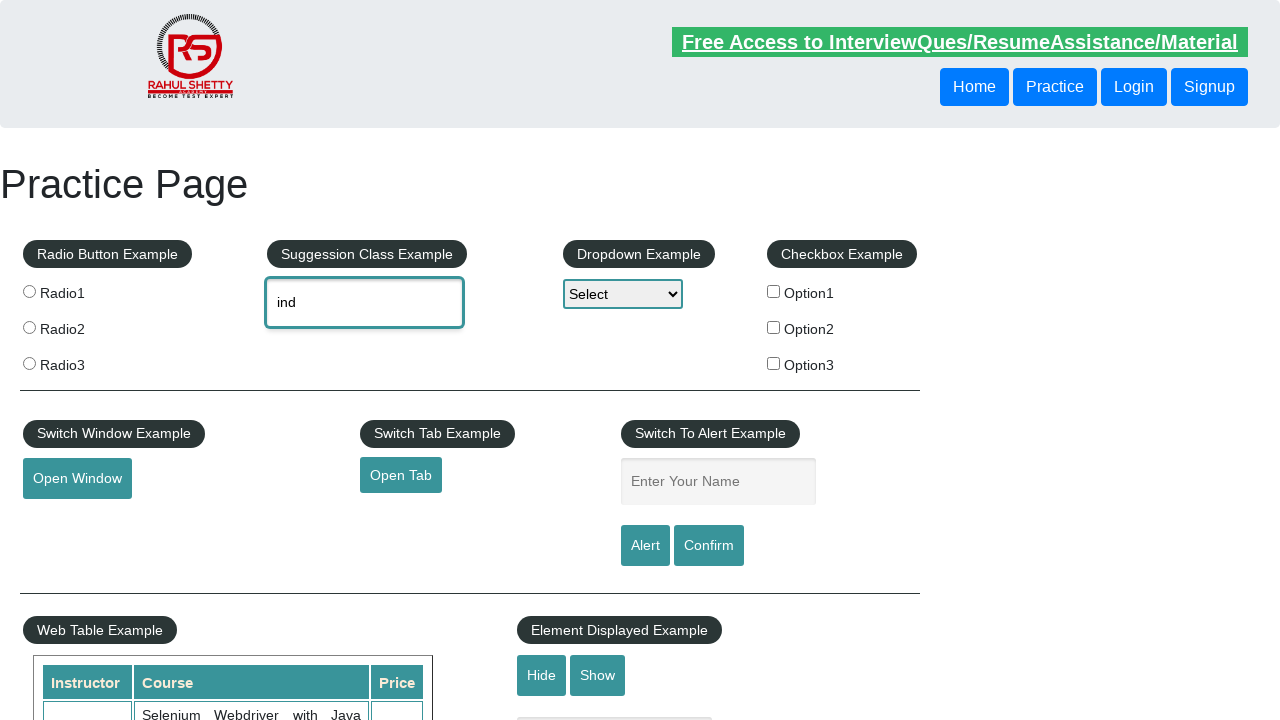

Waited 2 seconds for auto-suggest dropdown to appear
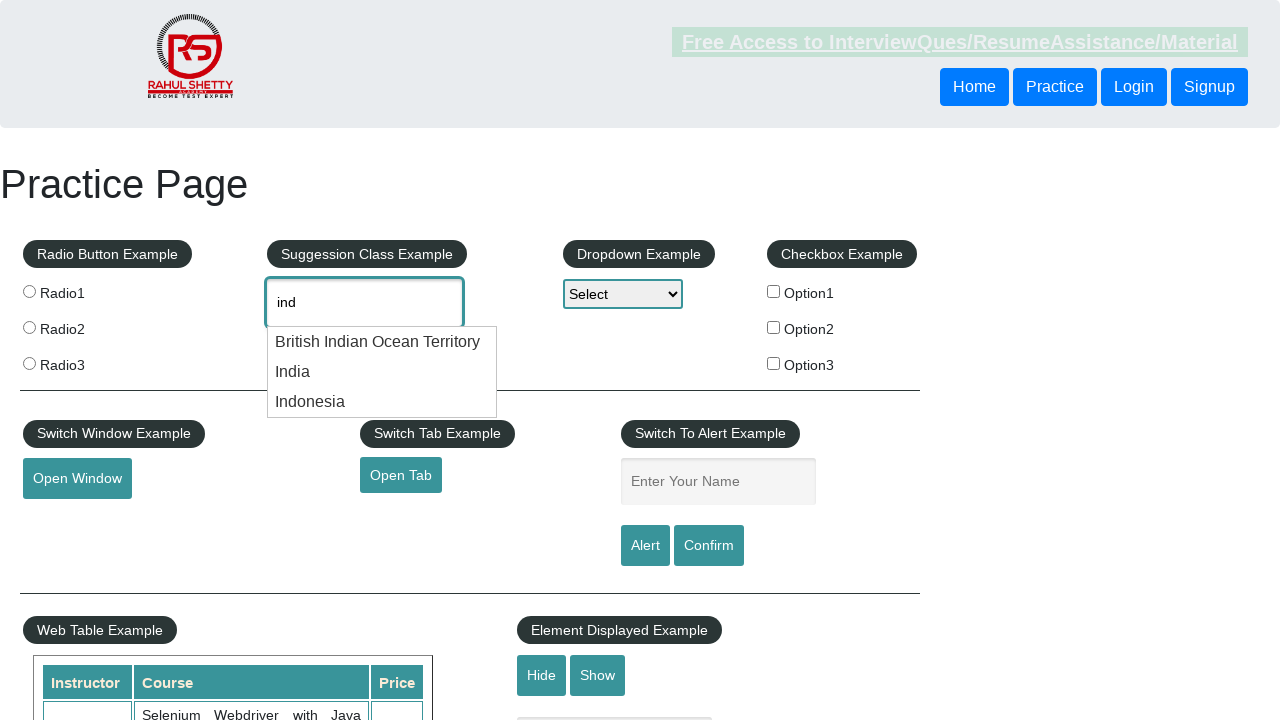

Pressed ArrowDown key once to navigate to first suggestion on #autocomplete
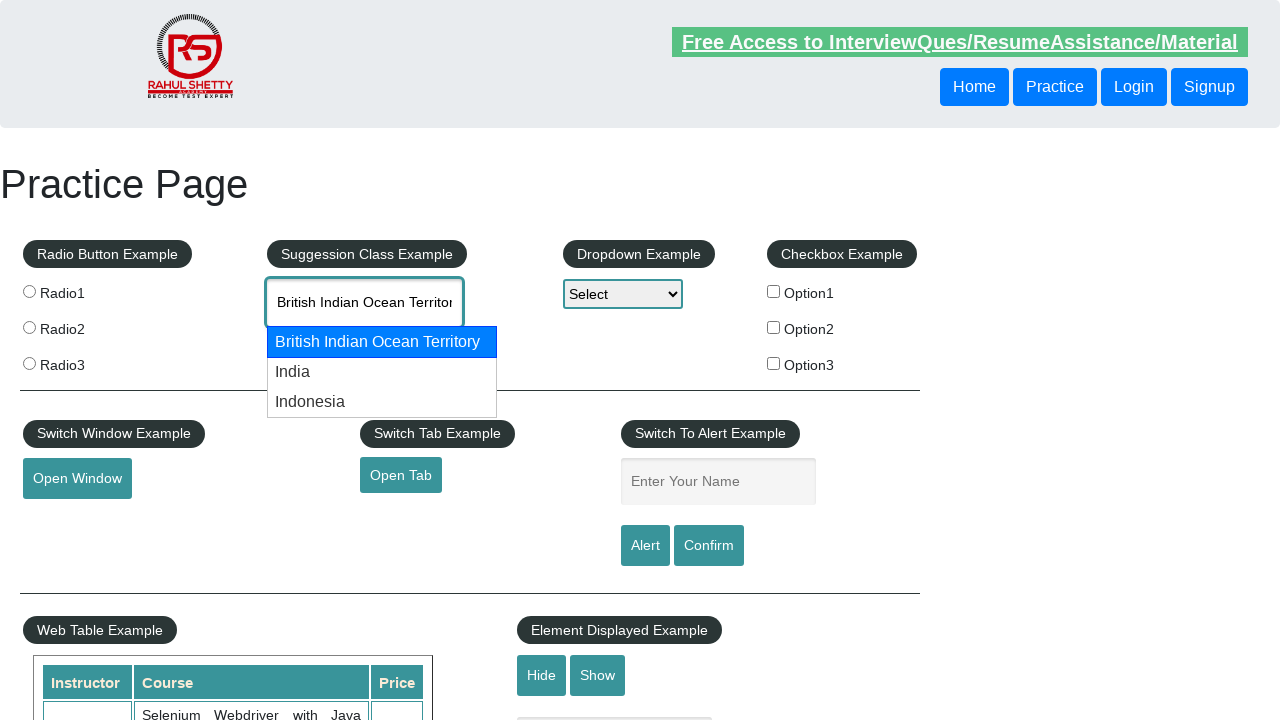

Pressed ArrowDown key again to navigate to second suggestion on #autocomplete
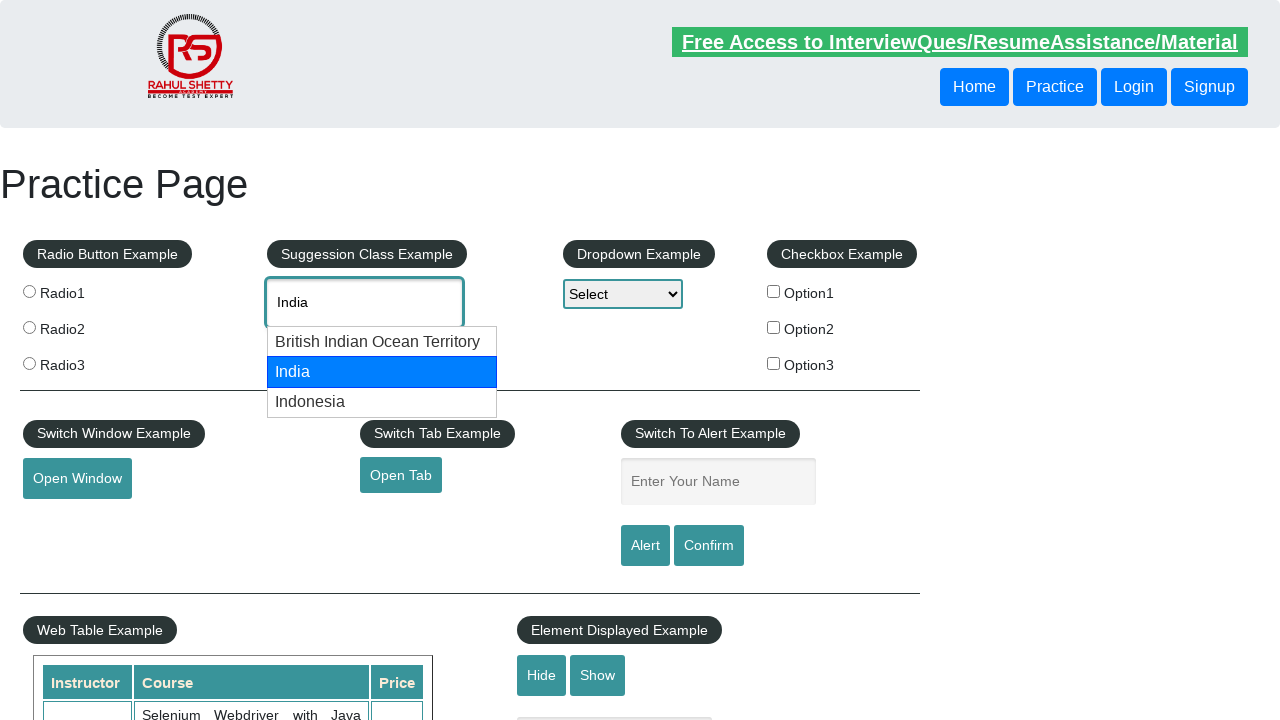

Verified autocomplete field has value longer than 3 characters (suggestion selected)
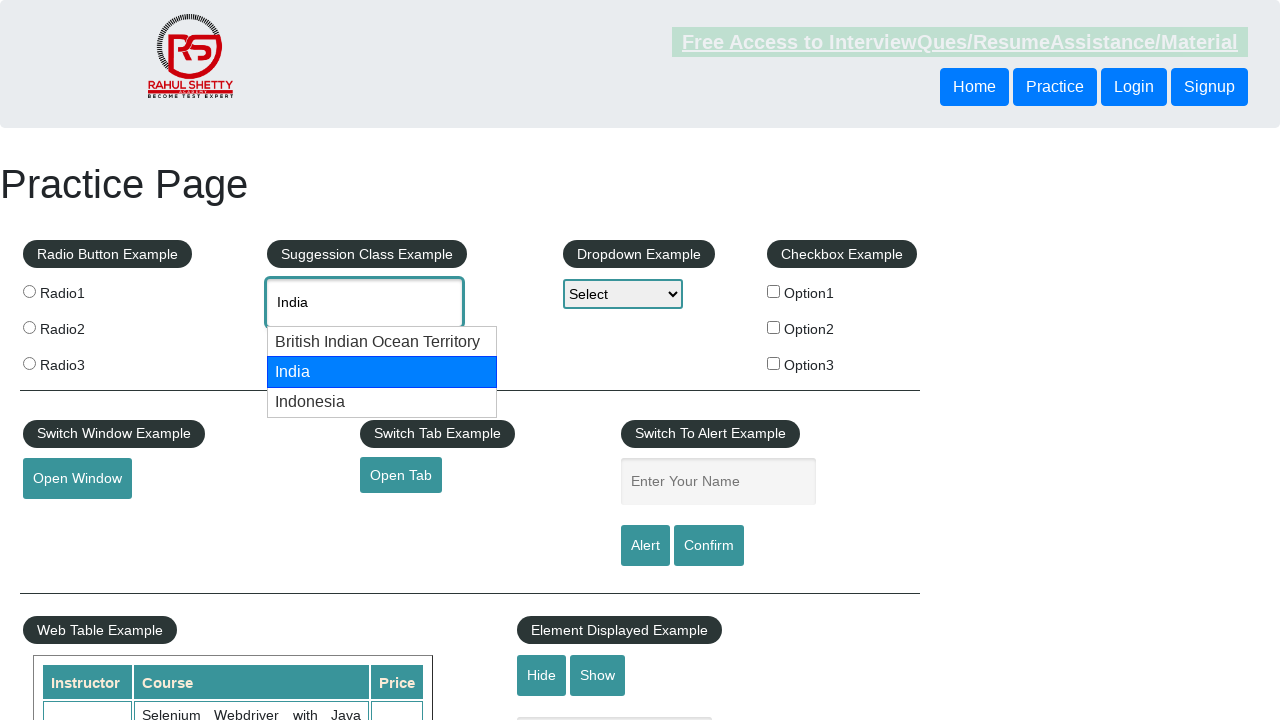

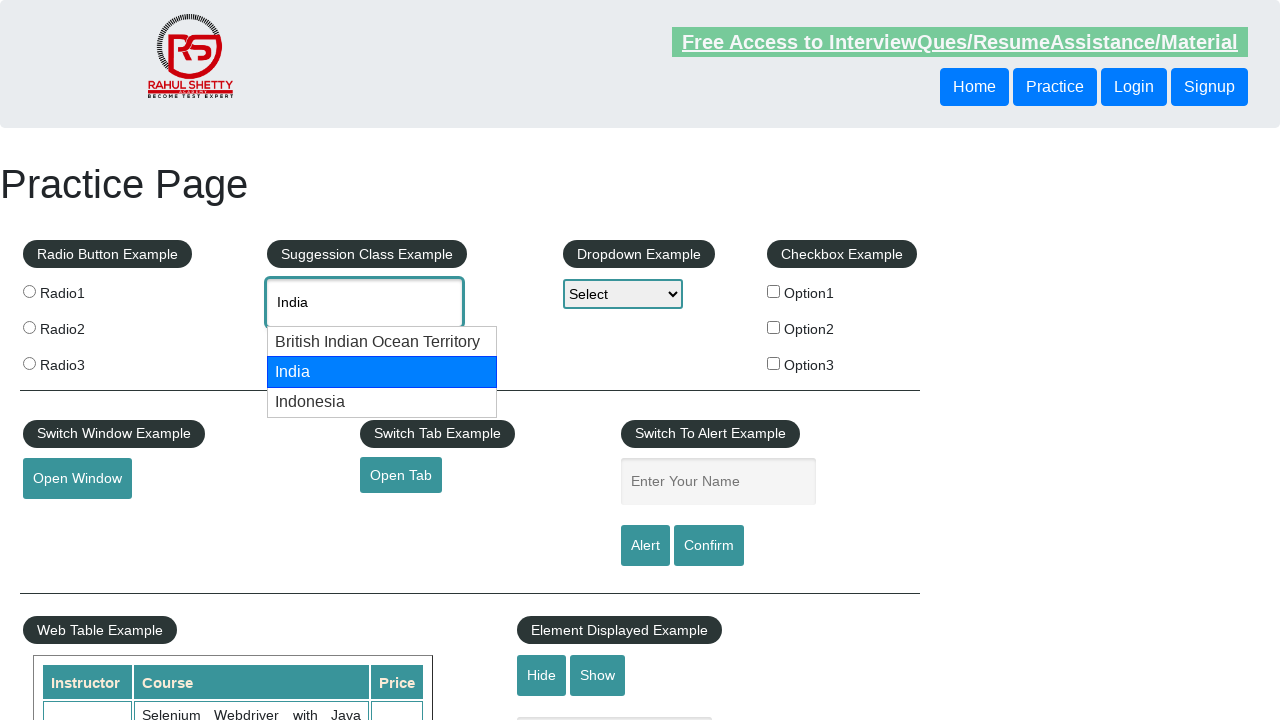